Tests keyboard interactions by sending various key presses (ENTER, BACKSPACE, ESCAPE) to a web page that detects and displays key press events

Starting URL: http://the-internet.herokuapp.com/key_presses

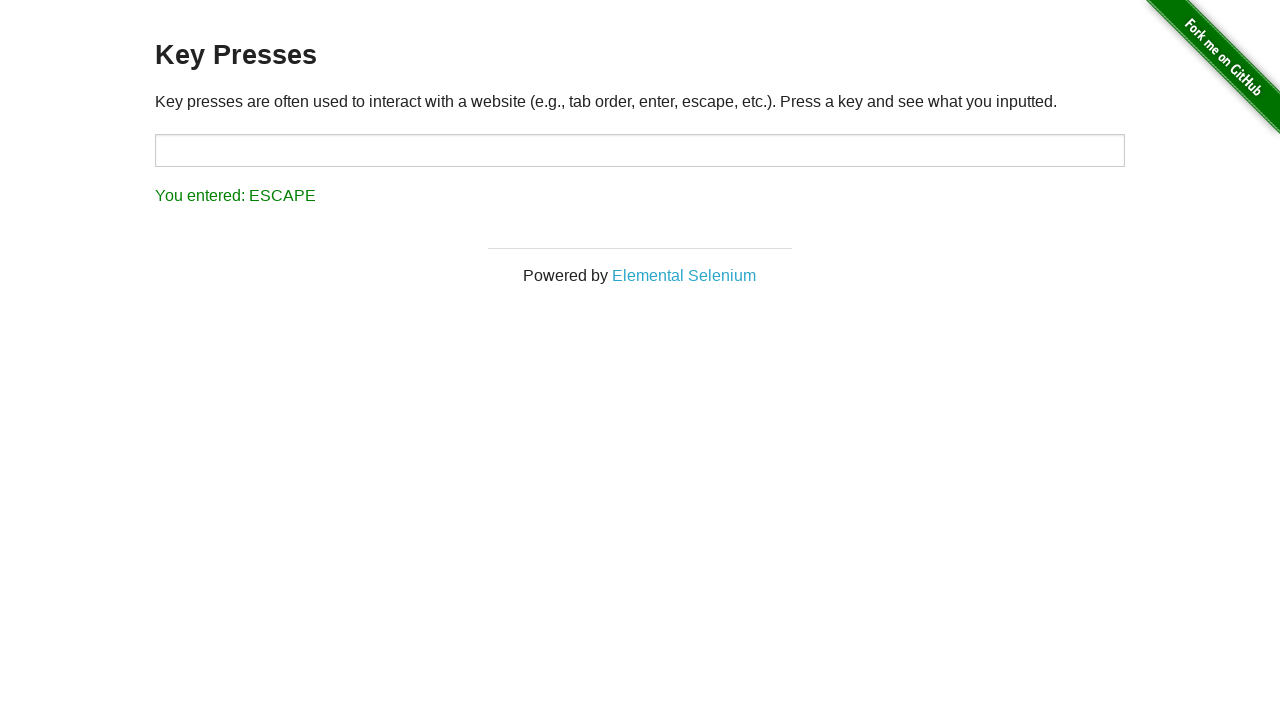

Pressed ENTER key
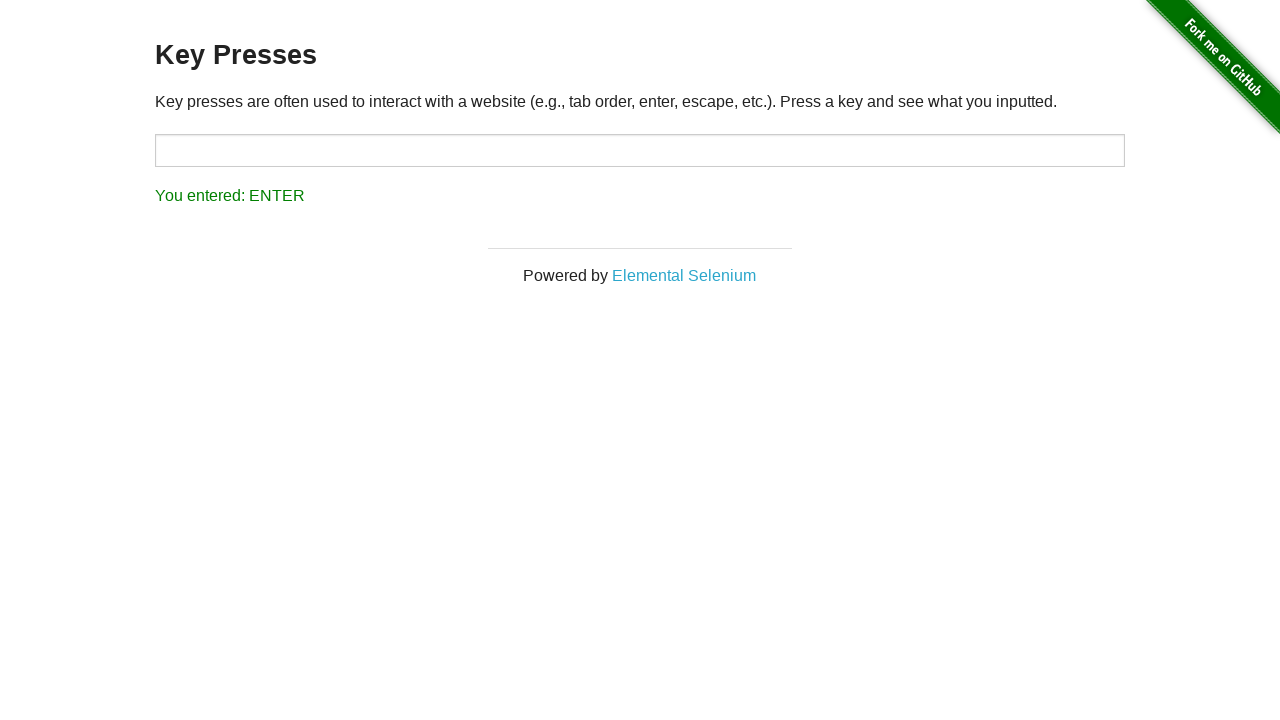

Waited 5000ms after ENTER key press
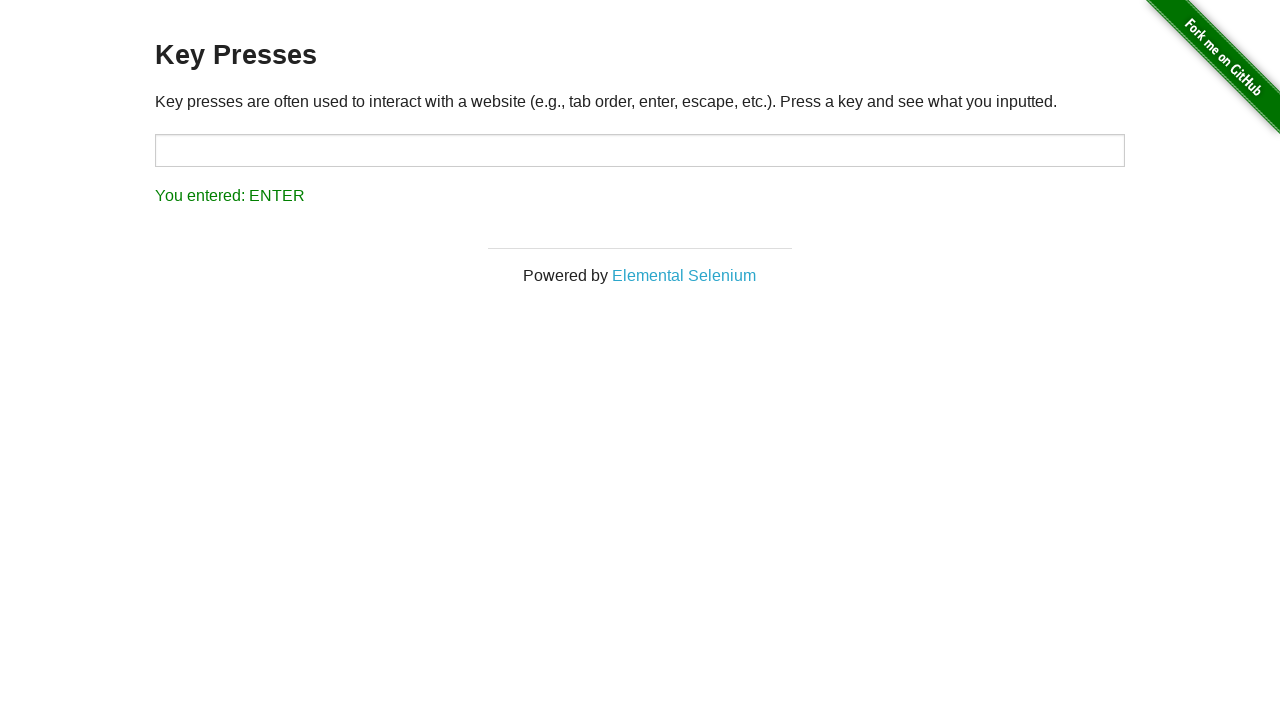

Pressed BACKSPACE key
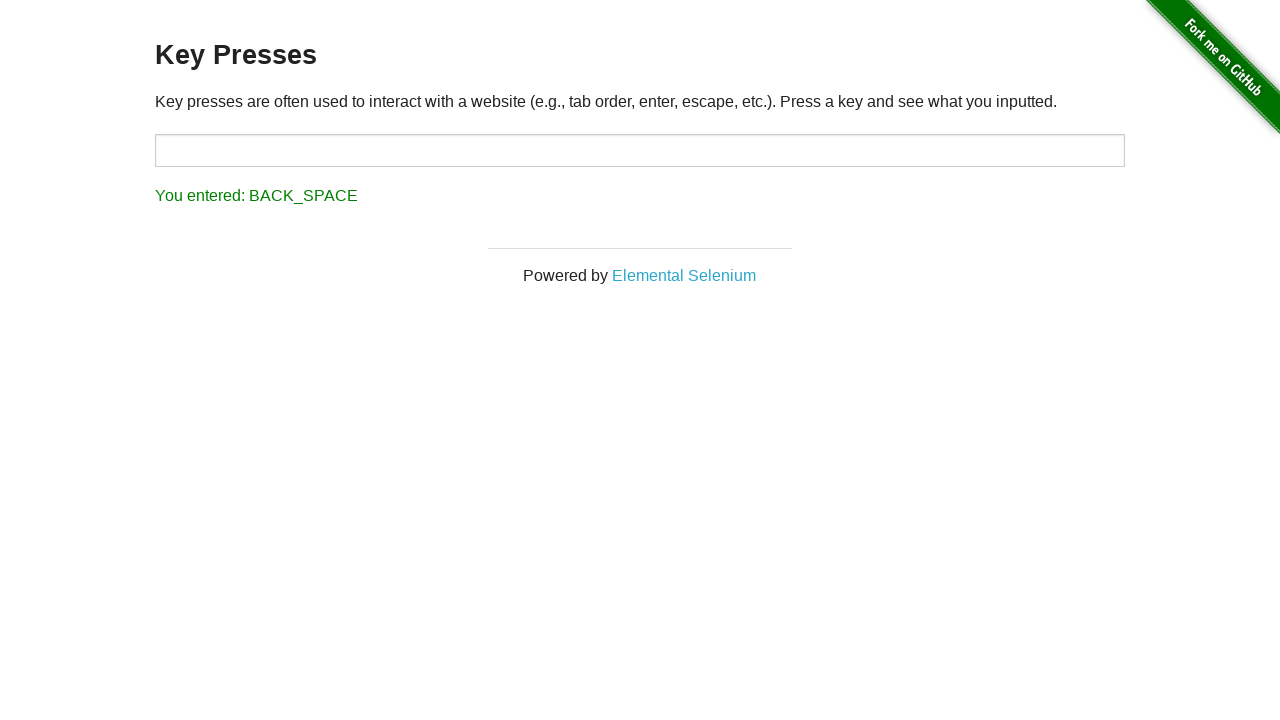

Waited 5000ms after BACKSPACE key press
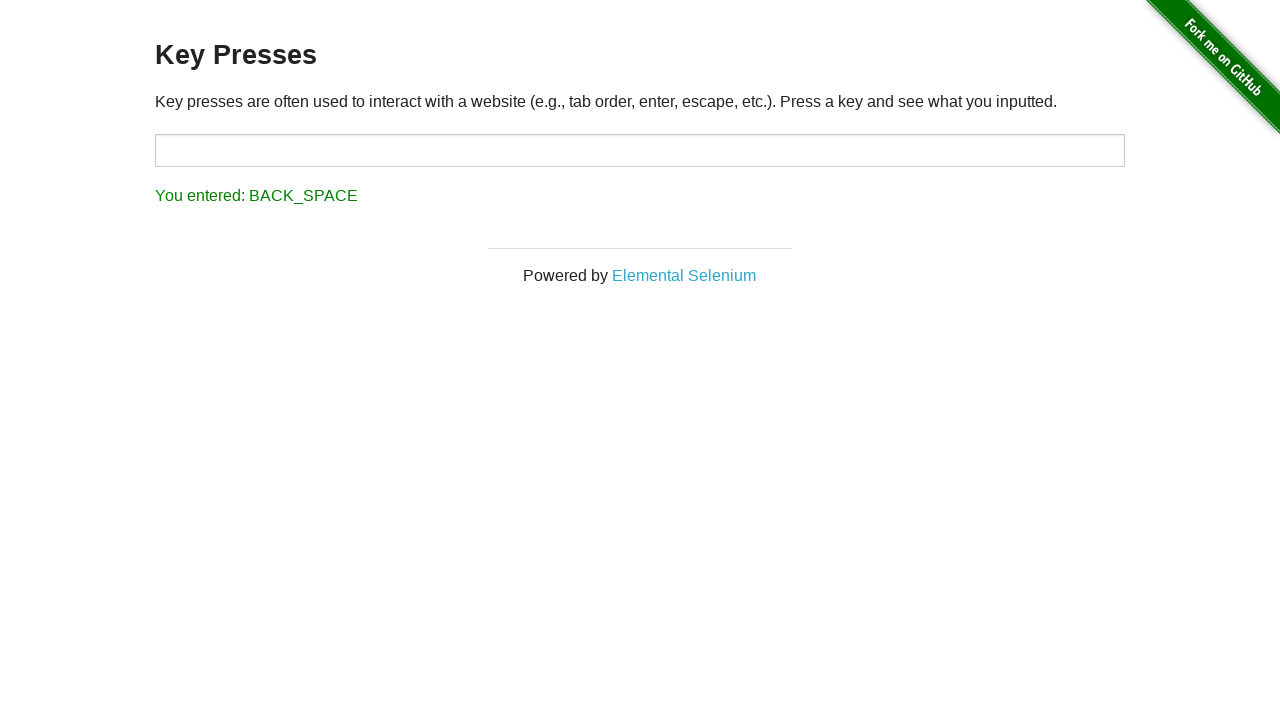

Pressed ESCAPE key
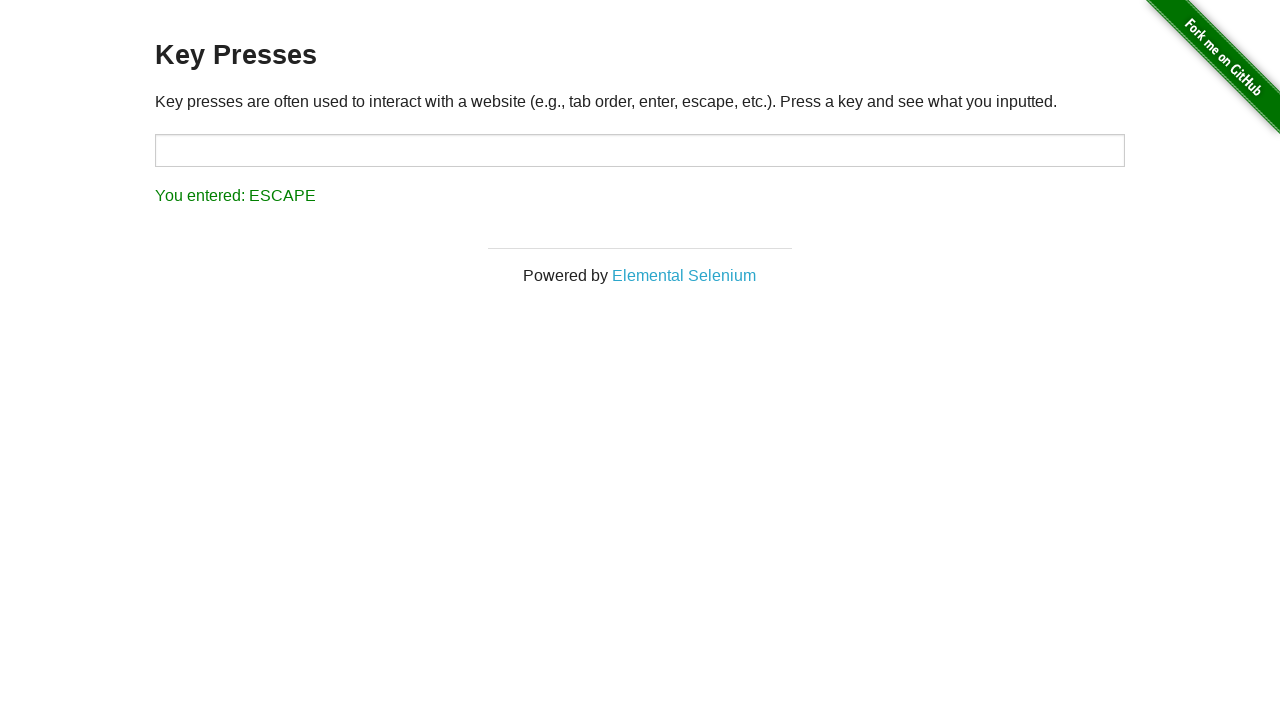

Waited 5000ms after ESCAPE key press
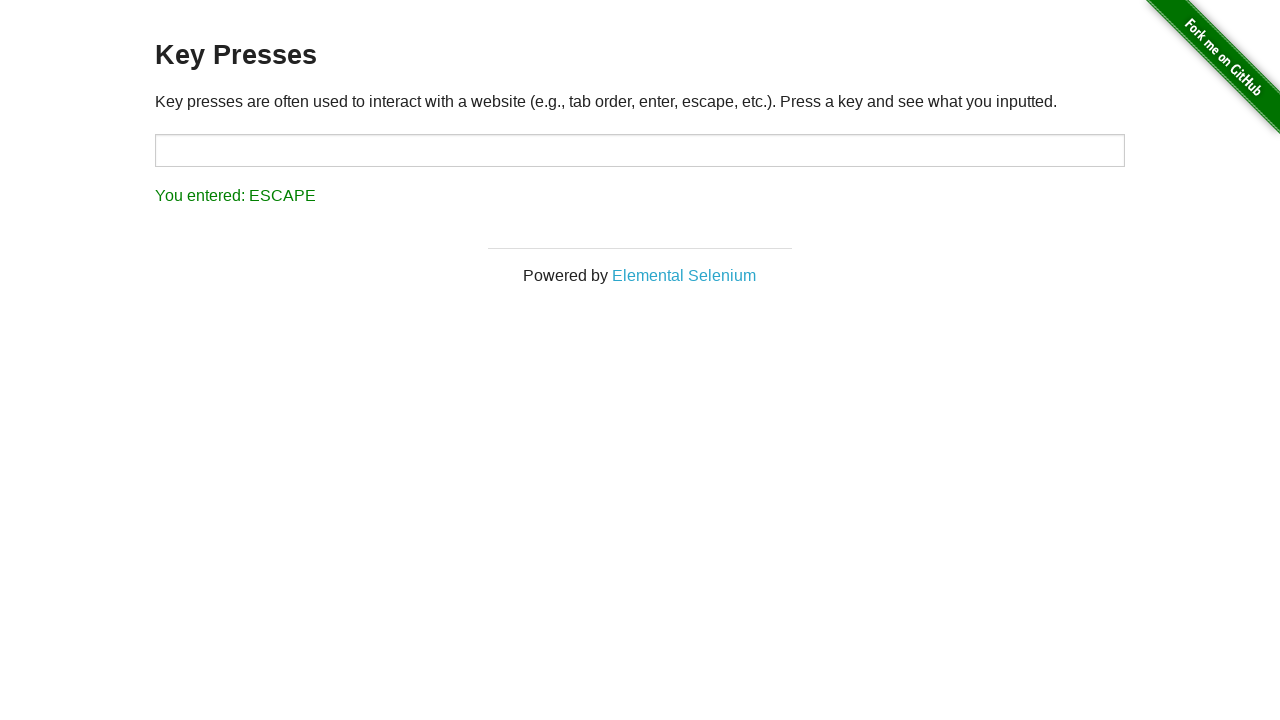

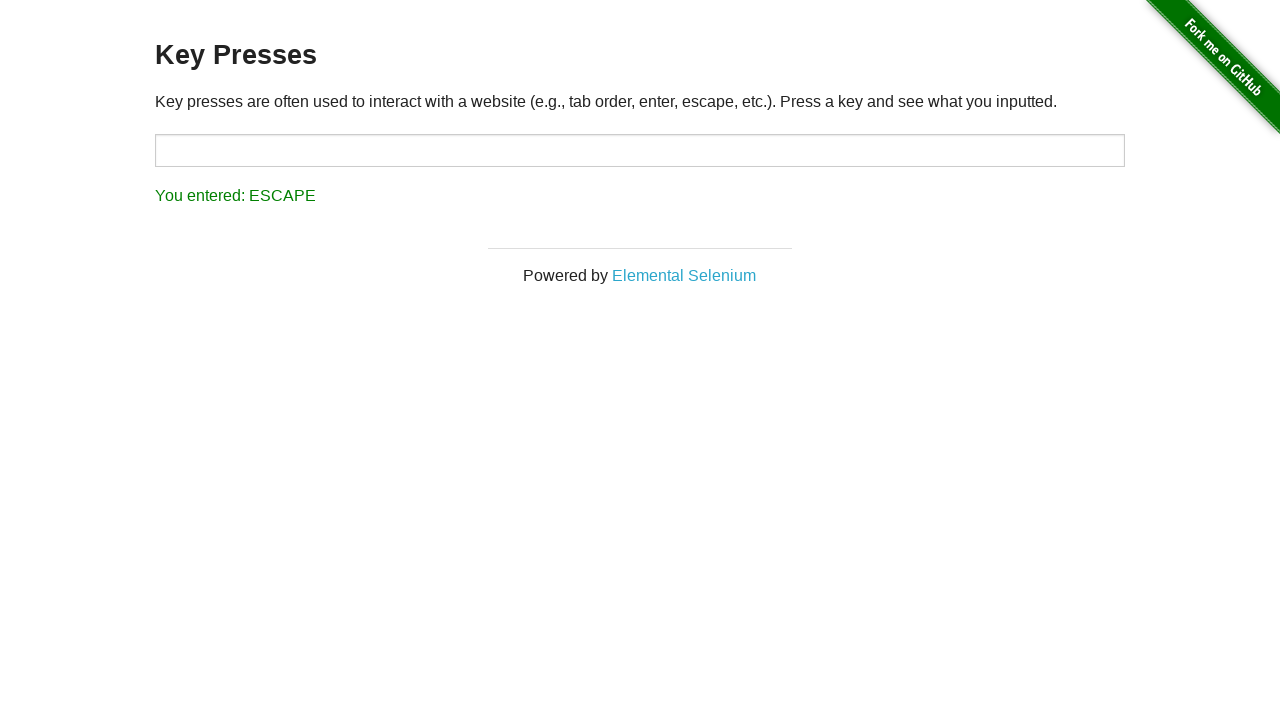